Tests a login form with password reset flow, including form validation, forgot password functionality, and successful login with checkboxes

Starting URL: https://rahulshettyacademy.com/locatorspractice/

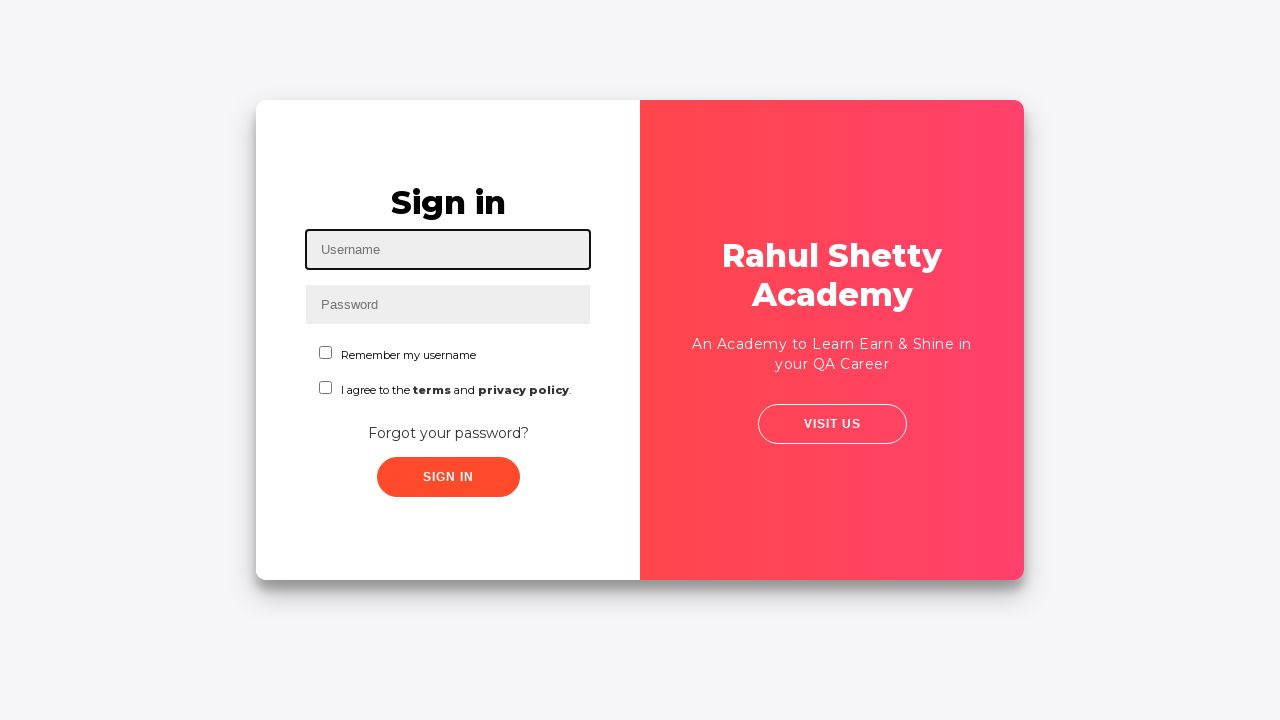

Filled username field with 'rahul' on #inputUsername
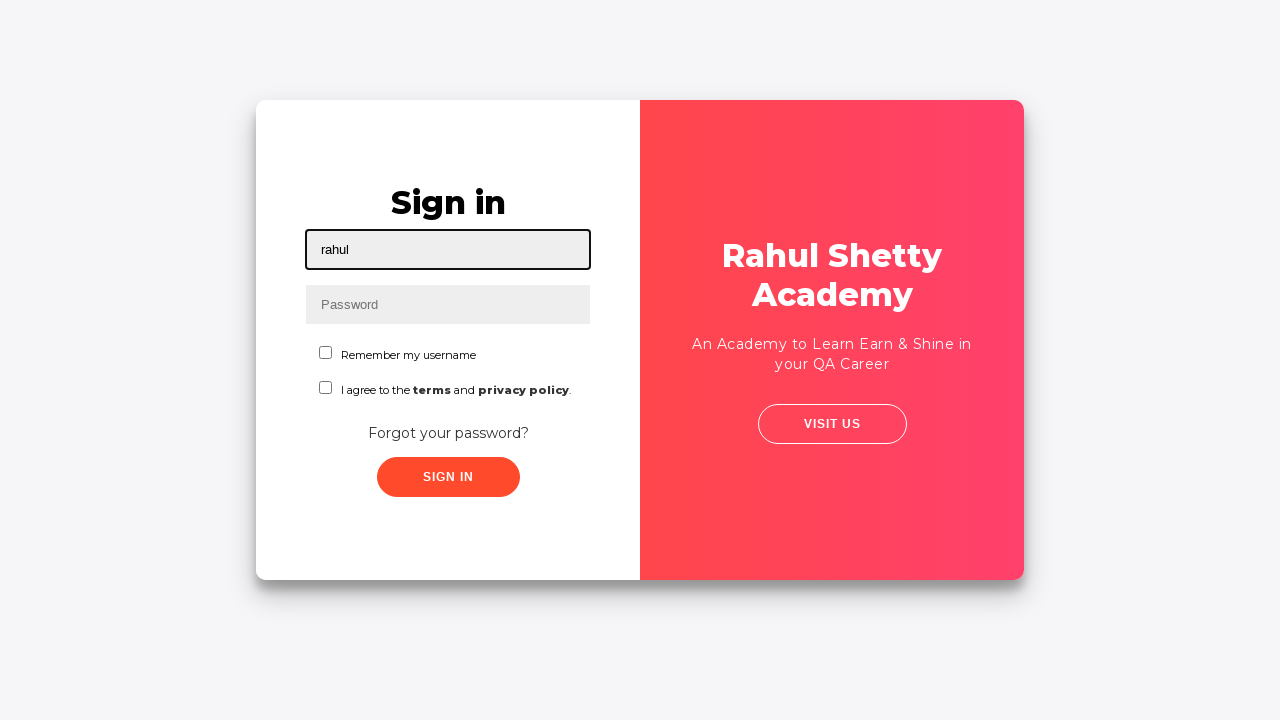

Filled password field with 'hello123' on input[name='inputPassword']
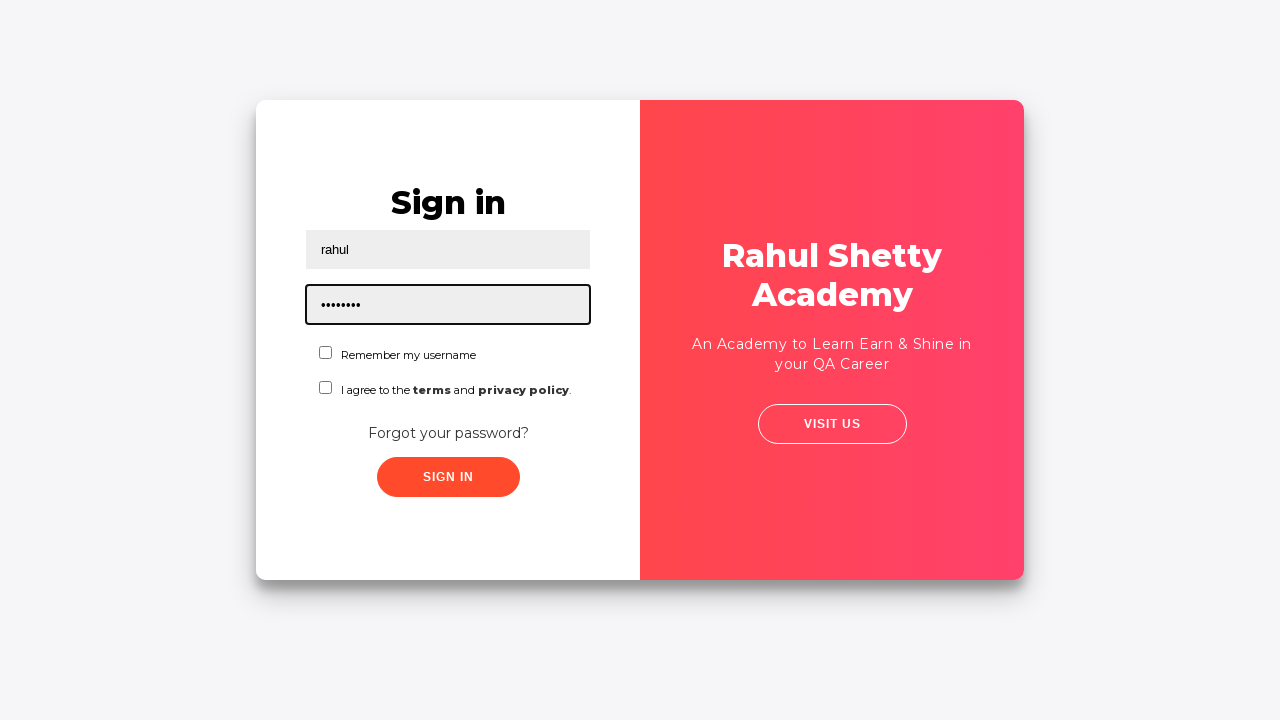

Clicked Sign In button with incorrect password at (448, 477) on xpath=//button[contains(text(),'Sign In')]
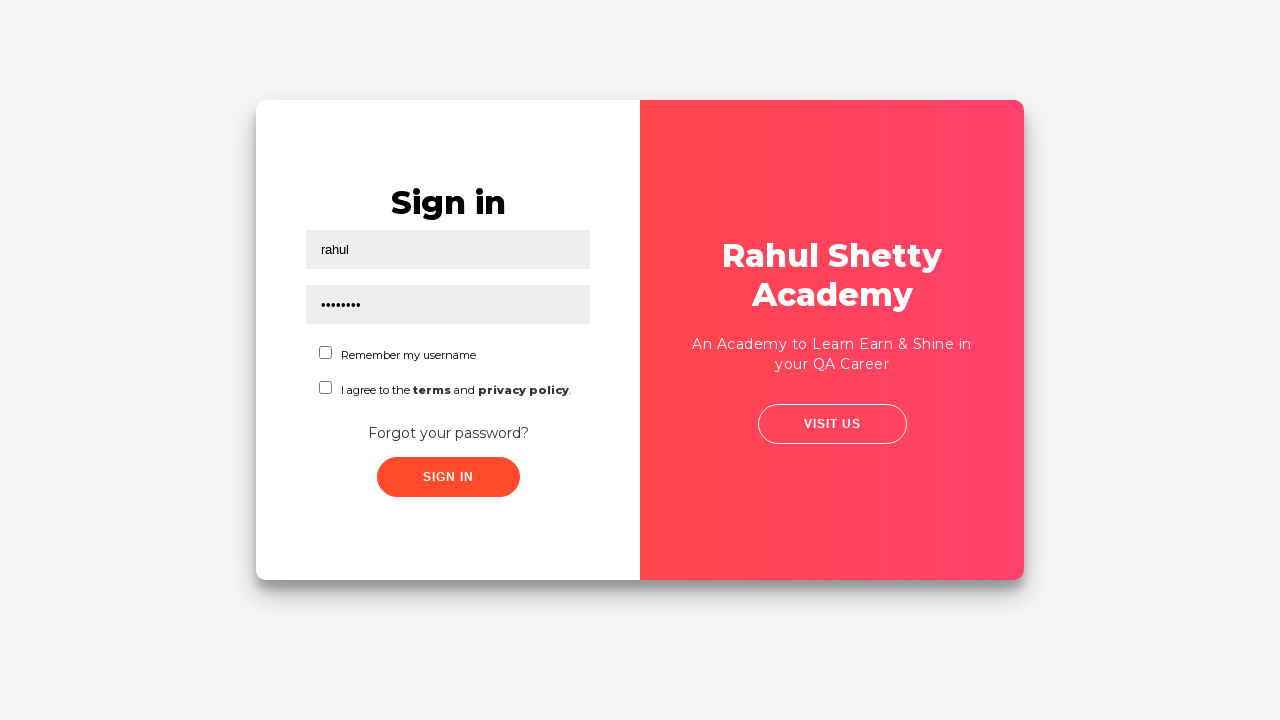

Clicked 'Forgot your password?' link at (448, 433) on text=Forgot your password?
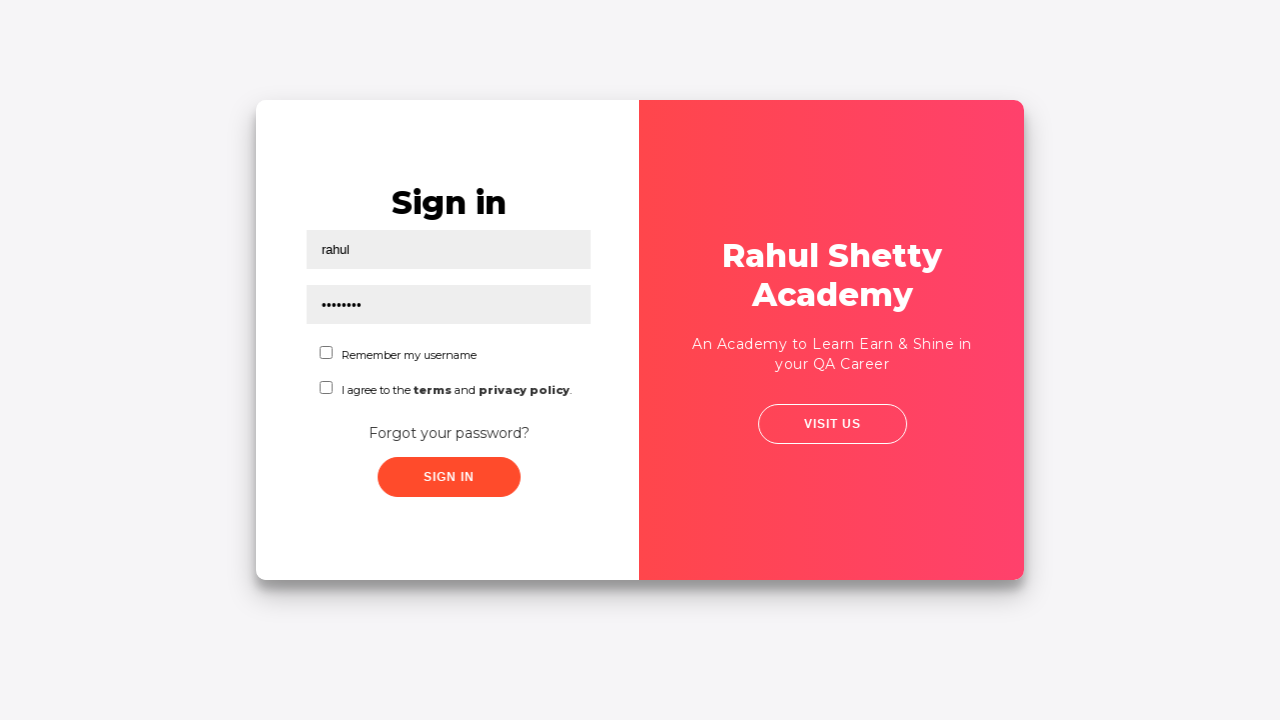

Filled name field in forgot password form with 'test' on //input[@placeholder='Name']
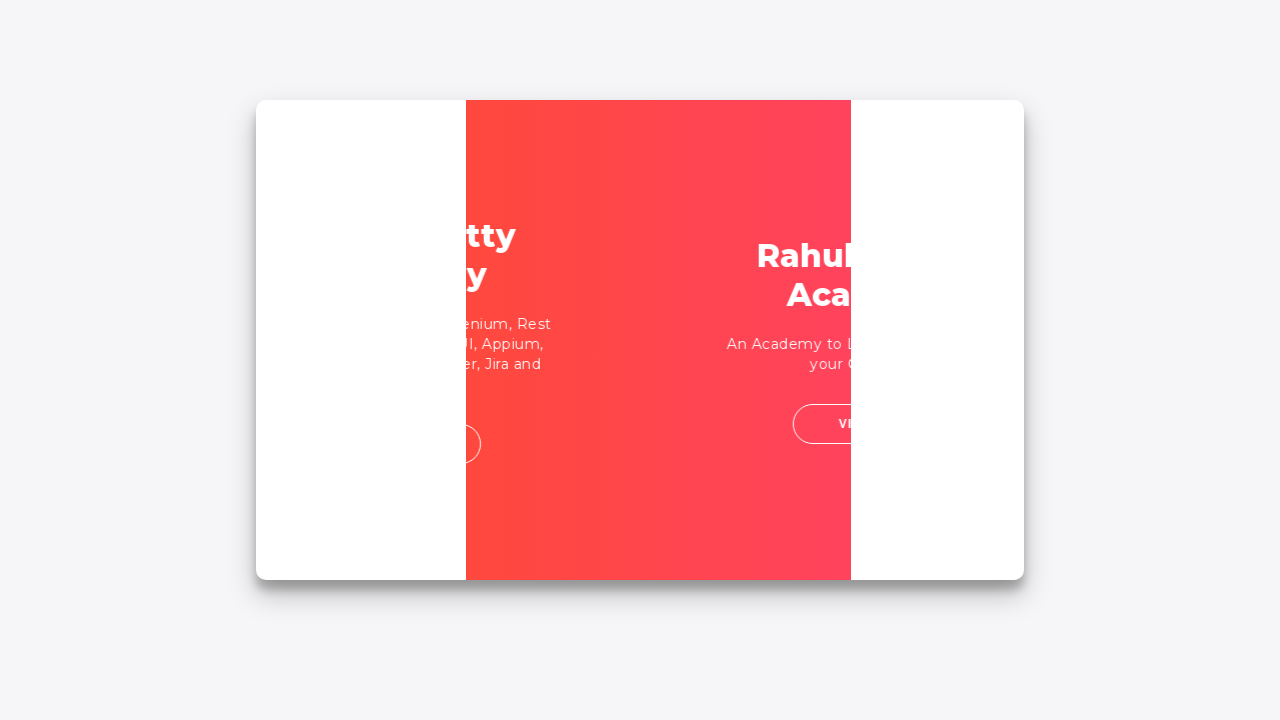

Filled email field with 'test@.com' on input[placeholder='Email']
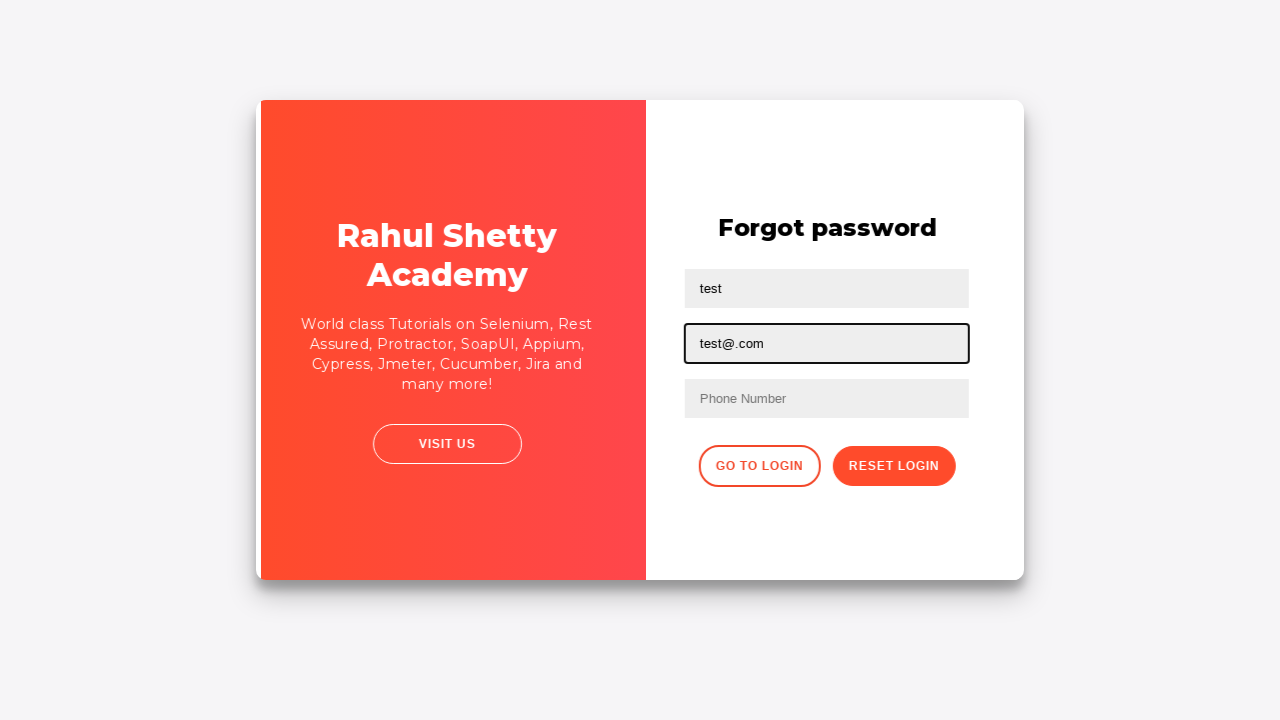

Cleared email field on input[type='text']:nth-child(3)
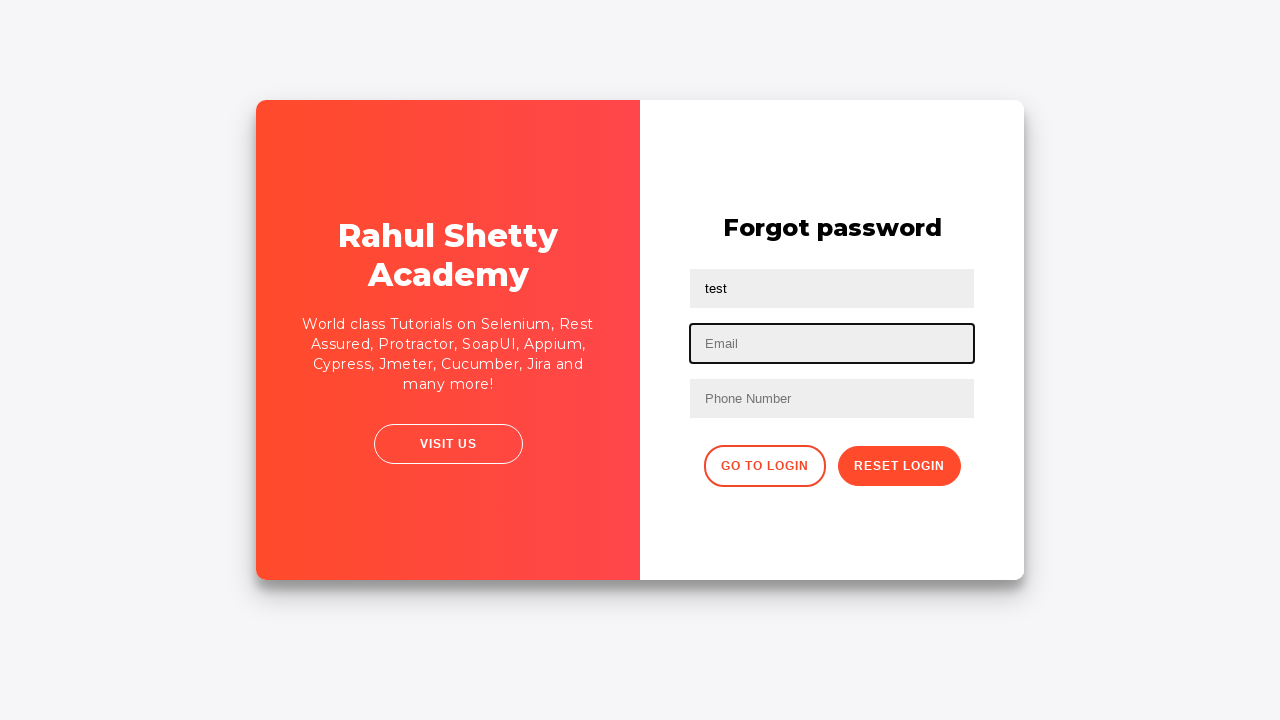

Re-entered email field with 'test@gmail.com' on input[type='text']:nth-child(3)
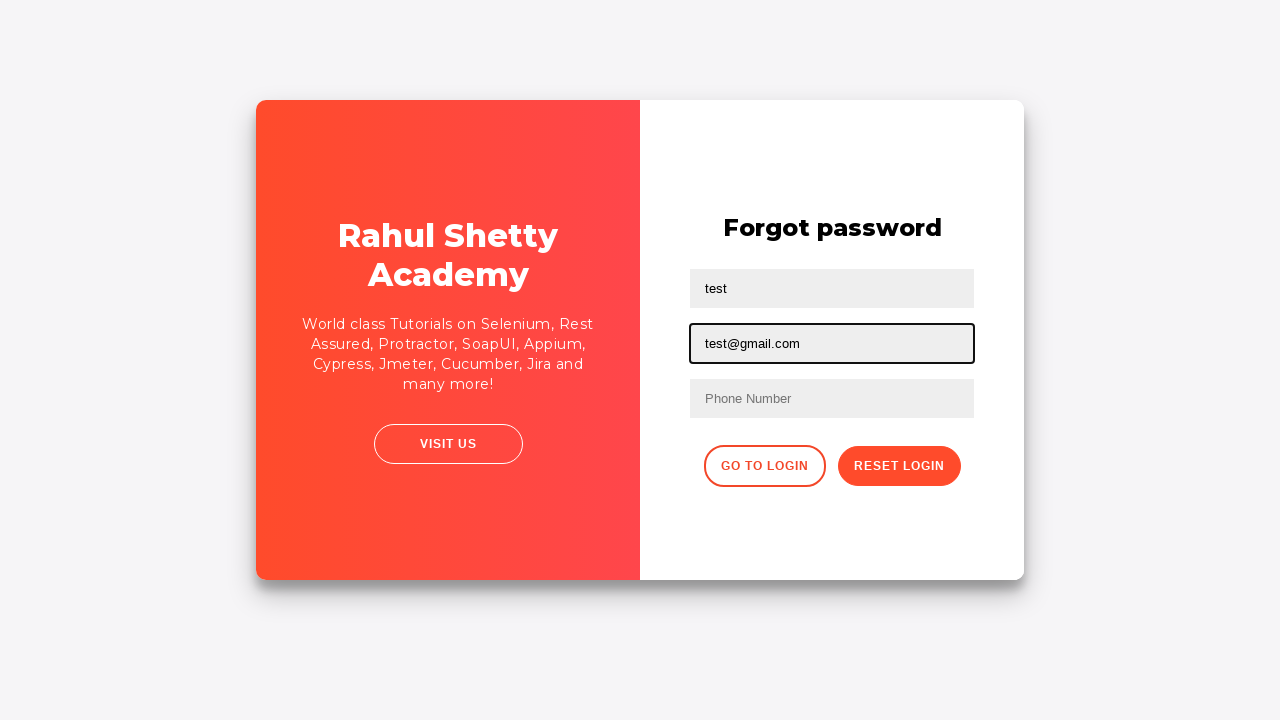

Filled phone number field with '083187312' on //form/input[3]
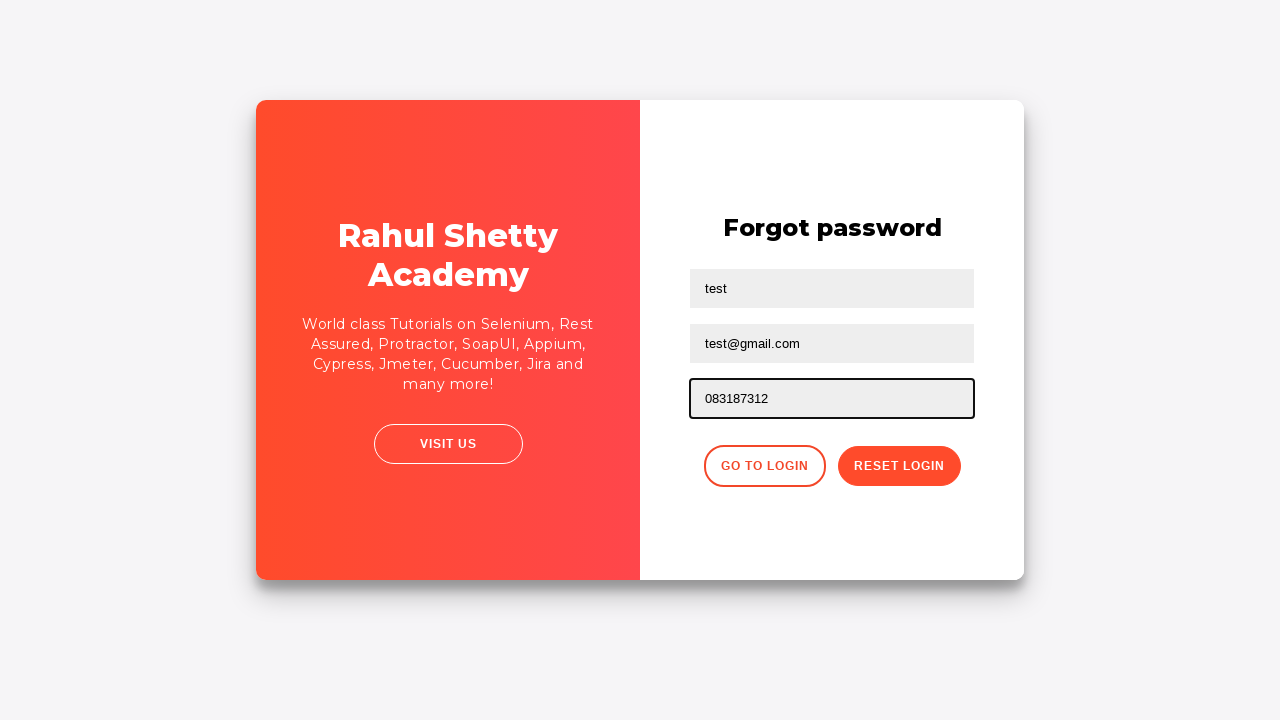

Clicked reset password button at (899, 466) on .reset-pwd-btn
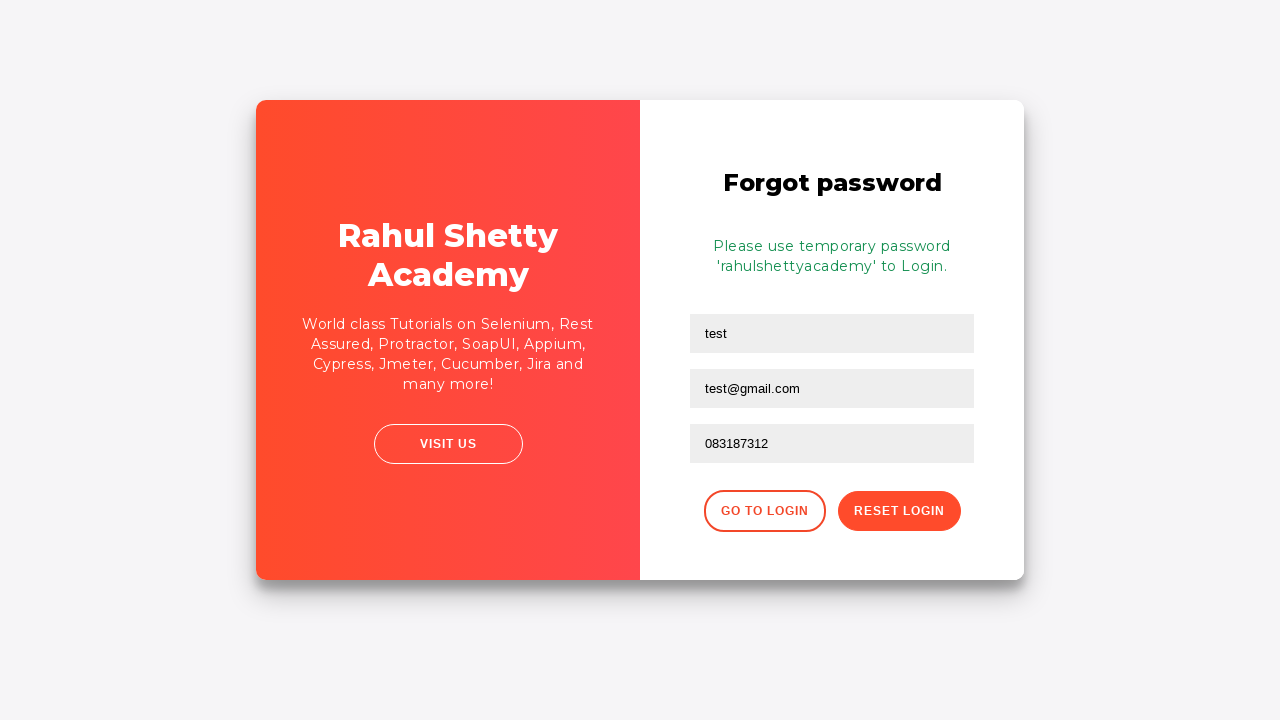

Clicked button to go back to login form at (764, 511) on xpath=//div[@class='forgot-pwd-btn-conainer']/button[1]
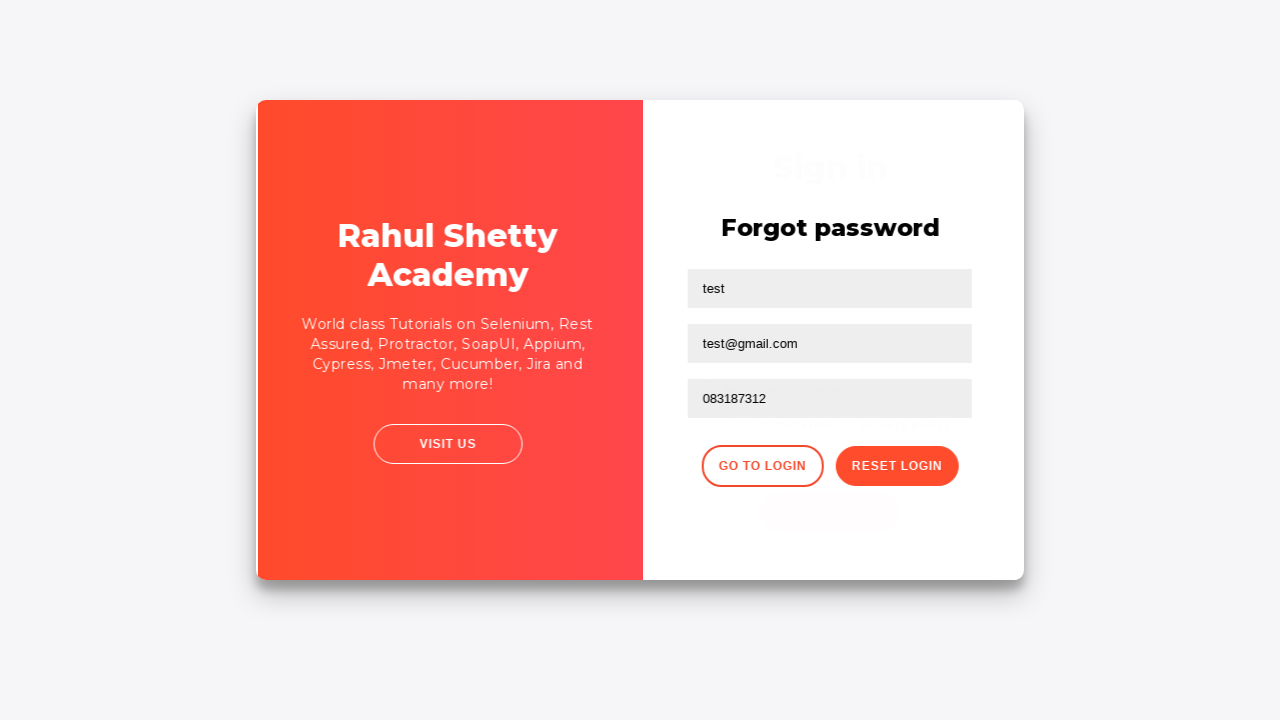

Filled username field with 'rahul' on login form on #inputUsername
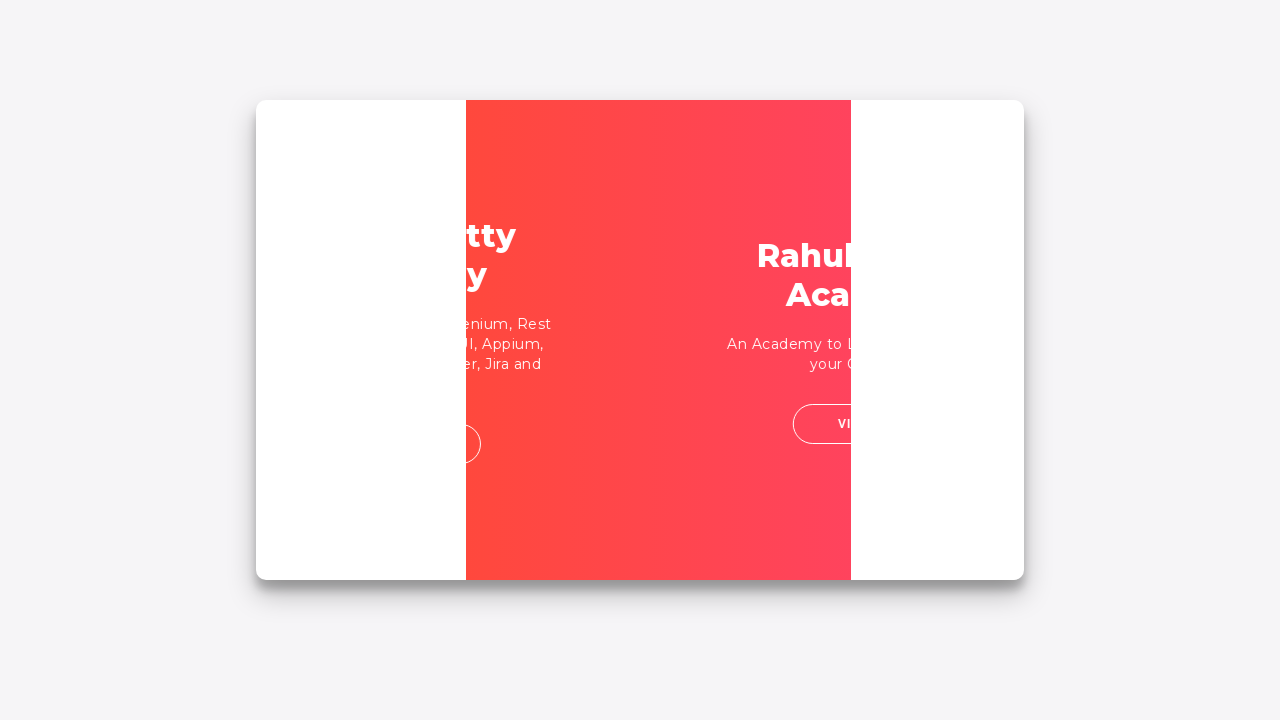

Filled password field with 'rahulshettyacademy' on input[type*='pass']
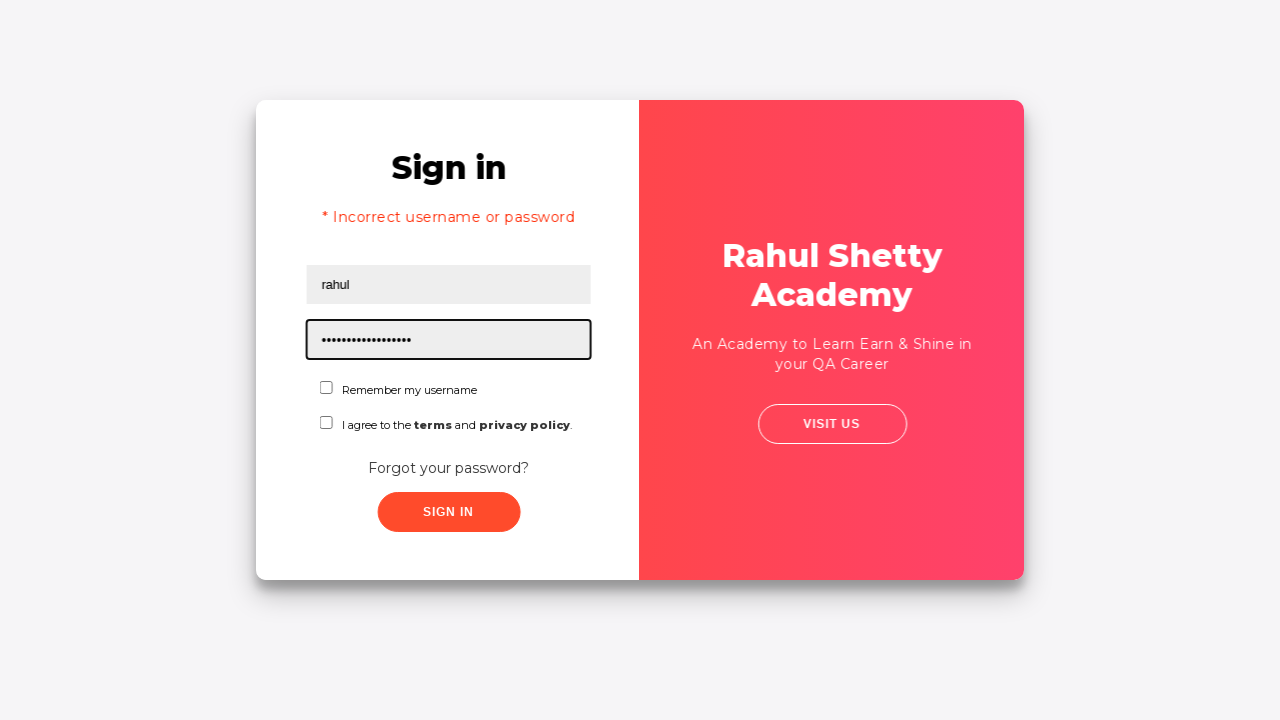

Checked first checkbox at (326, 388) on #chkboxOne
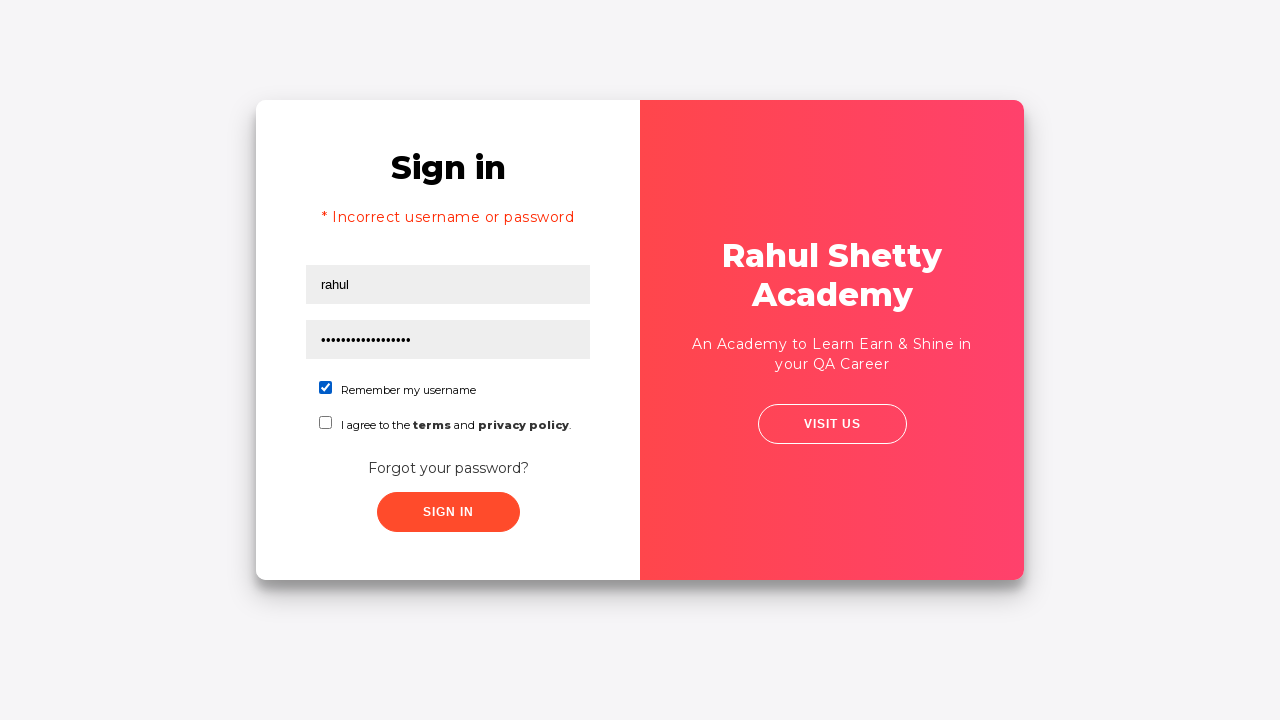

Checked second checkbox at (326, 422) on xpath=//input[@id='chkboxTwo']
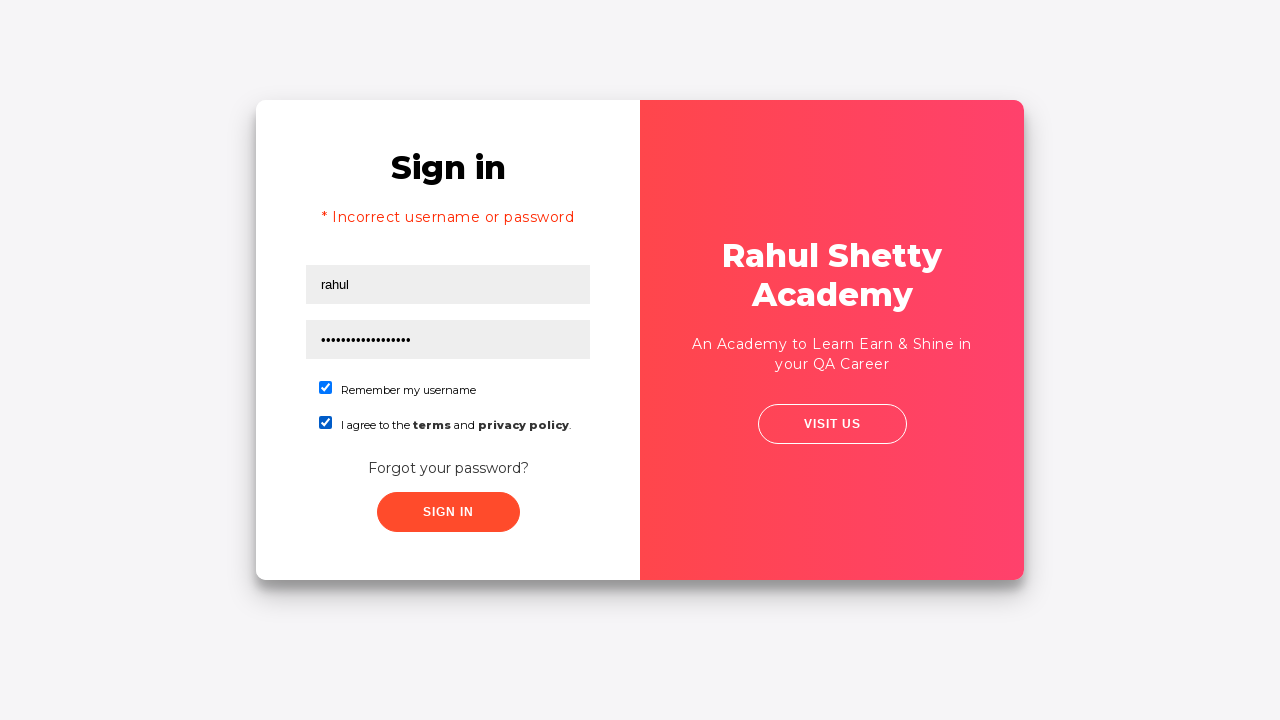

Clicked submit button to complete login at (448, 512) on xpath=//button[contains(@class,'submit')]
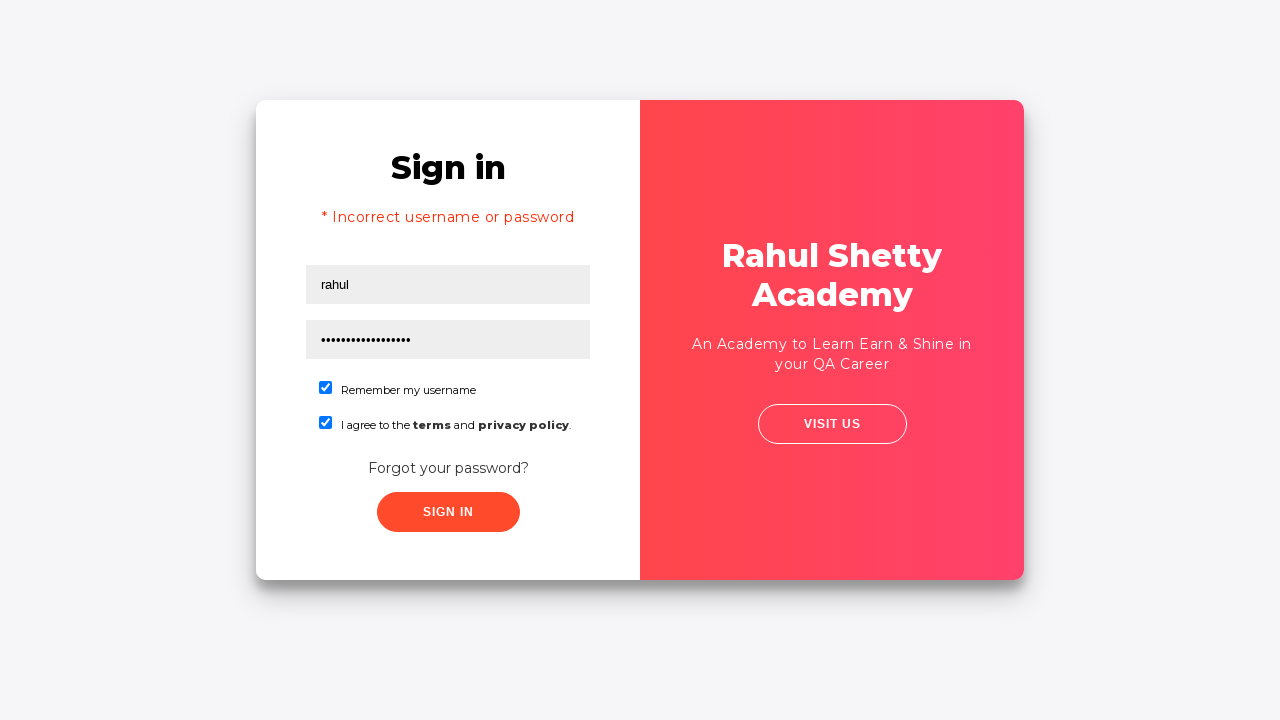

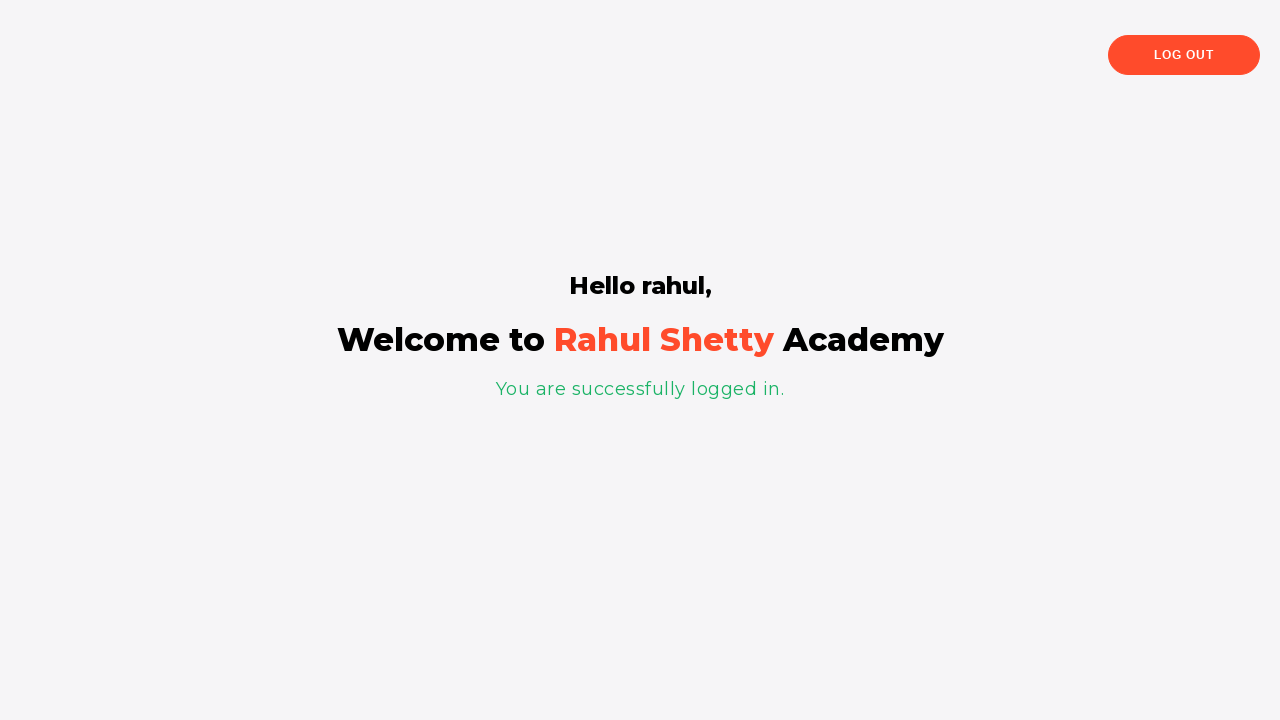